Tests that the "Нам доверяют" (They trust us) section is visible on the Cleverbots homepage after switching language to Russian

Starting URL: https://cleverbots.ru/

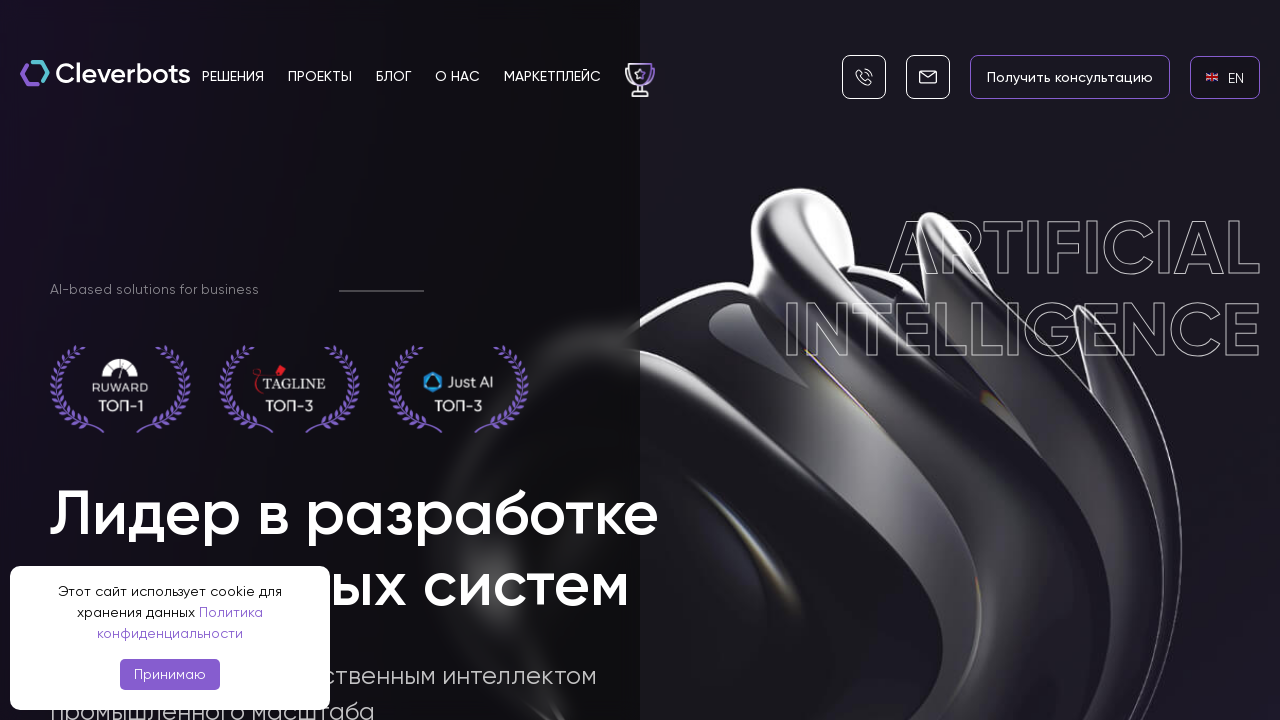

Clicked on English language link at (1225, 77) on internal:role=link[name="en EN"i]
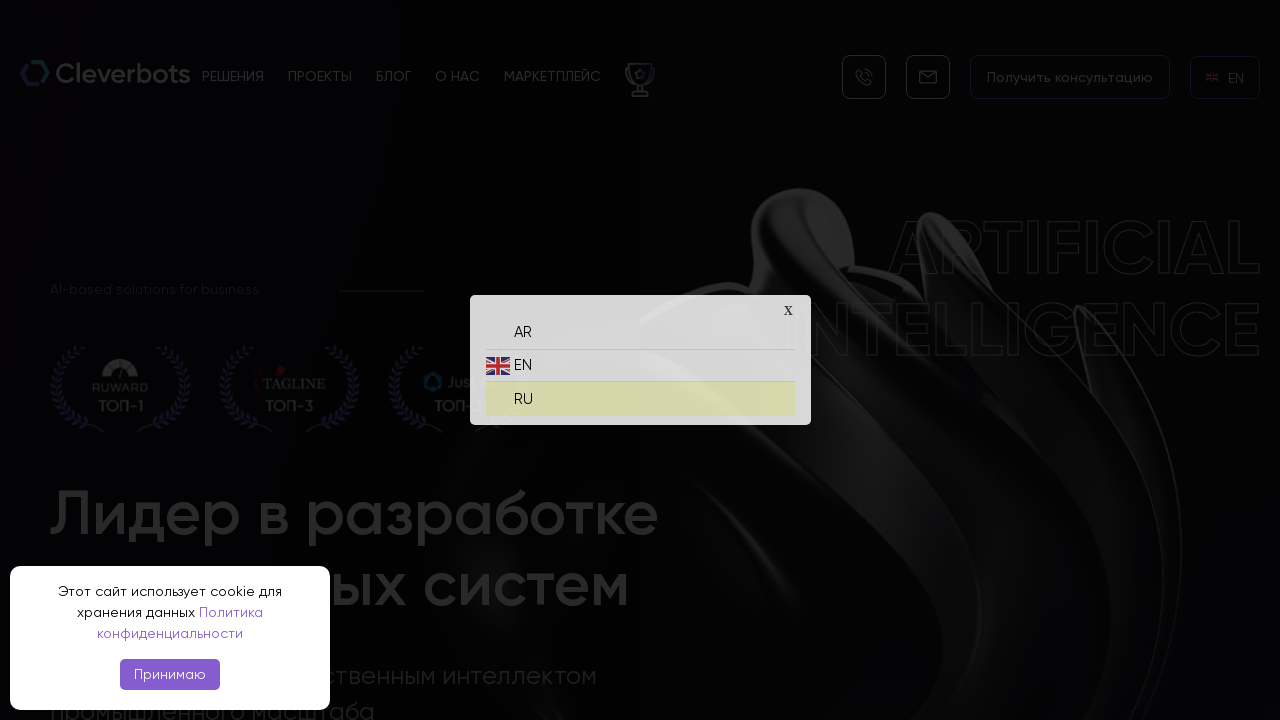

Clicked on Russian language link to switch back at (640, 394) on internal:role=link[name="ru RU"i]
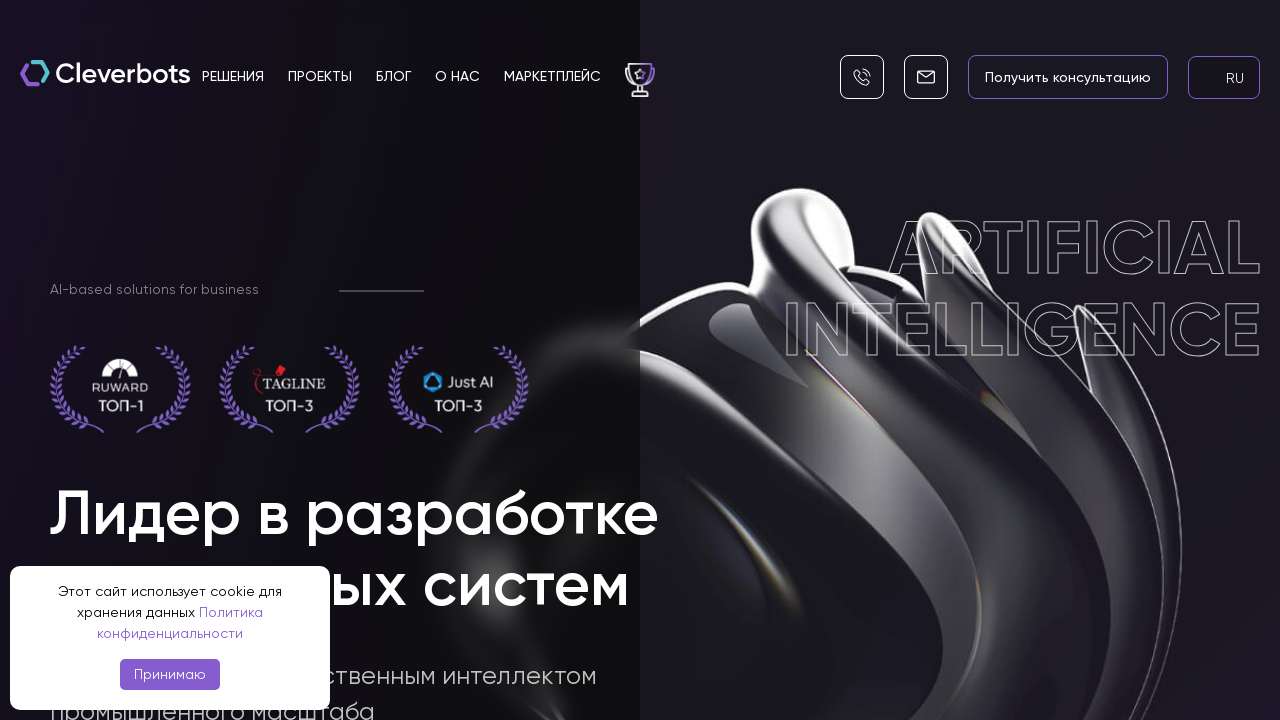

Verified 'Нам доверяют' (They trust us) section is visible
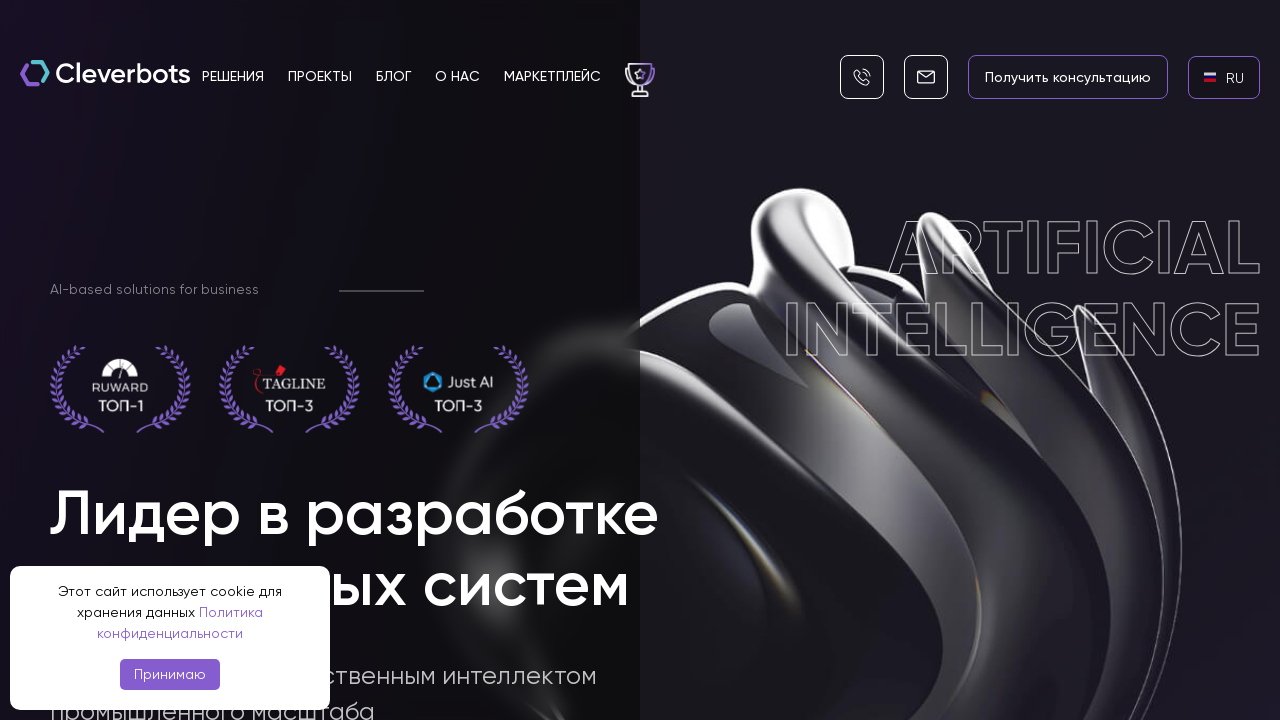

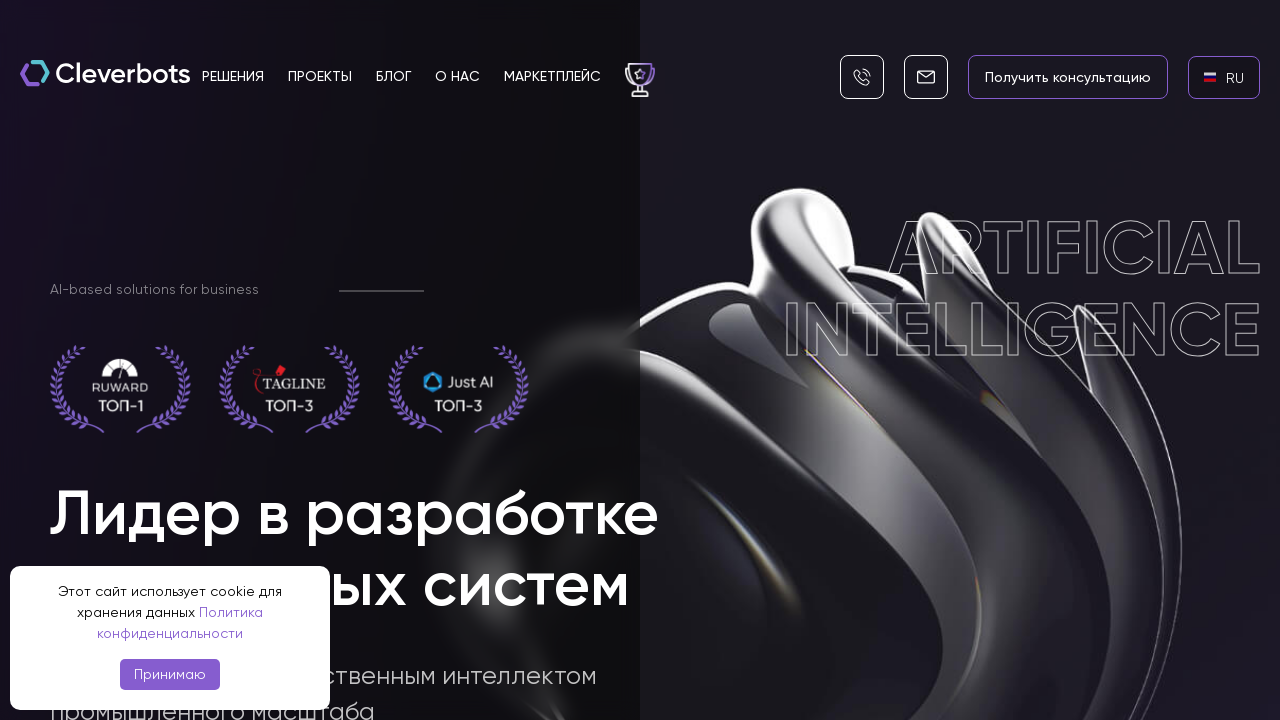